Tests keyboard actions by typing text into a firstname field while holding the Shift key, resulting in uppercase text input

Starting URL: https://awesomeqa.com/practice.html

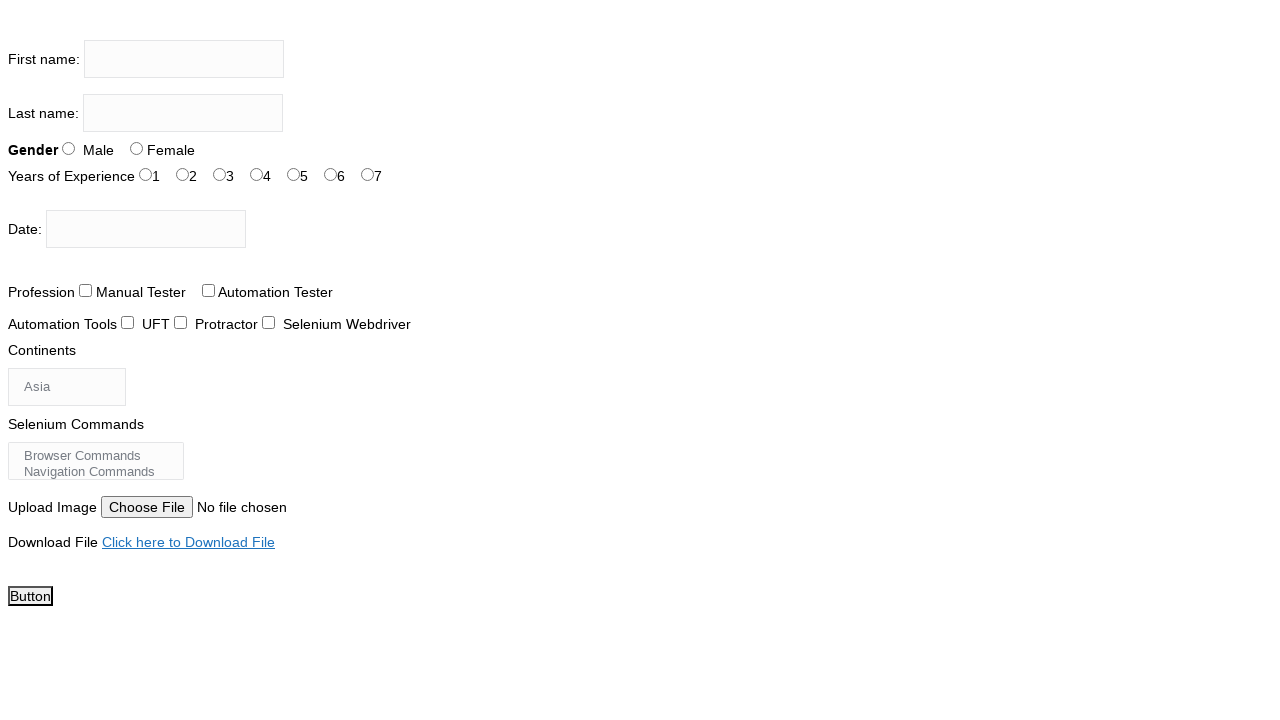

Located the firstname input field
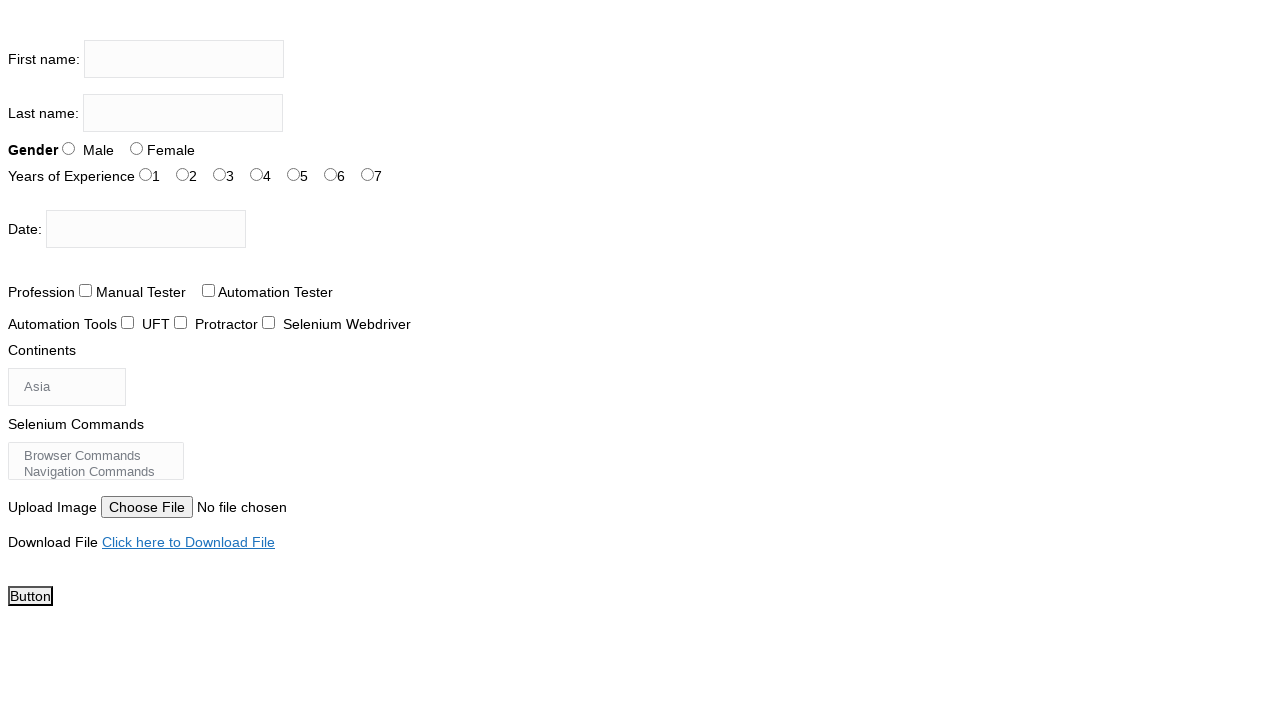

Clicked on the firstname input field at (184, 59) on input[name='firstname']
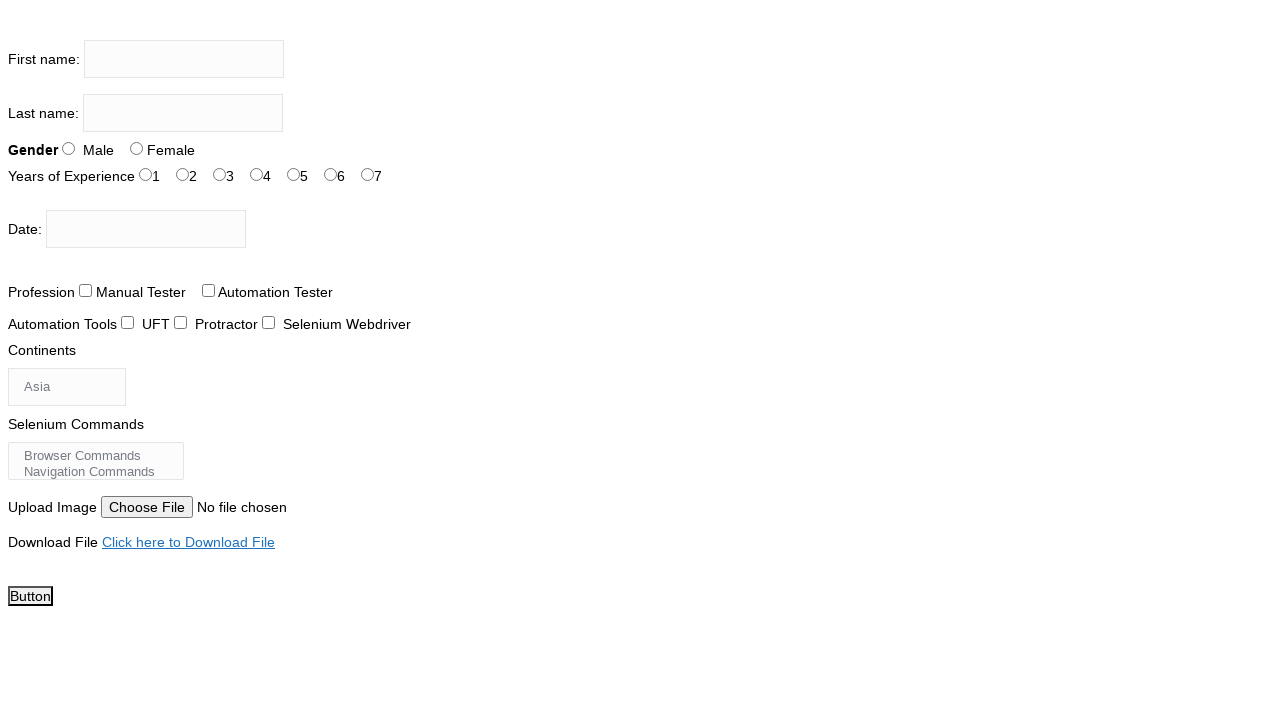

Pressed Shift key down
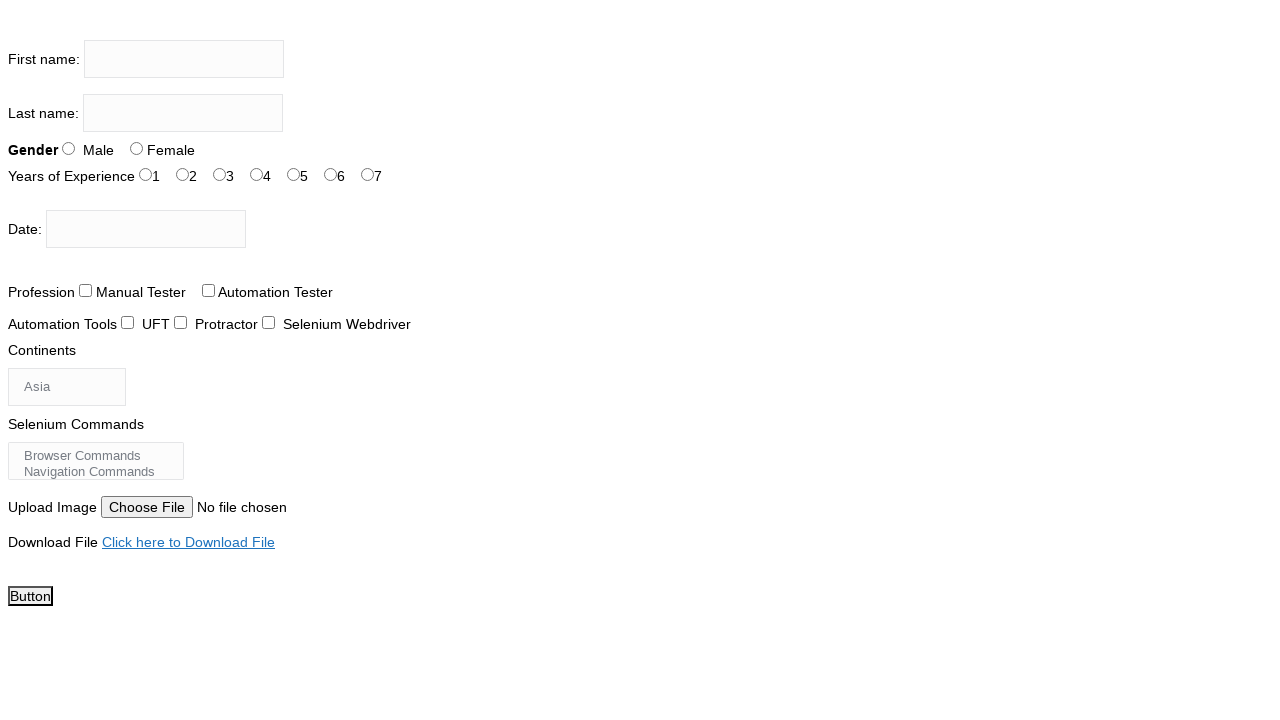

Typed 'ravi teja k' with Shift key held down, resulting in uppercase text
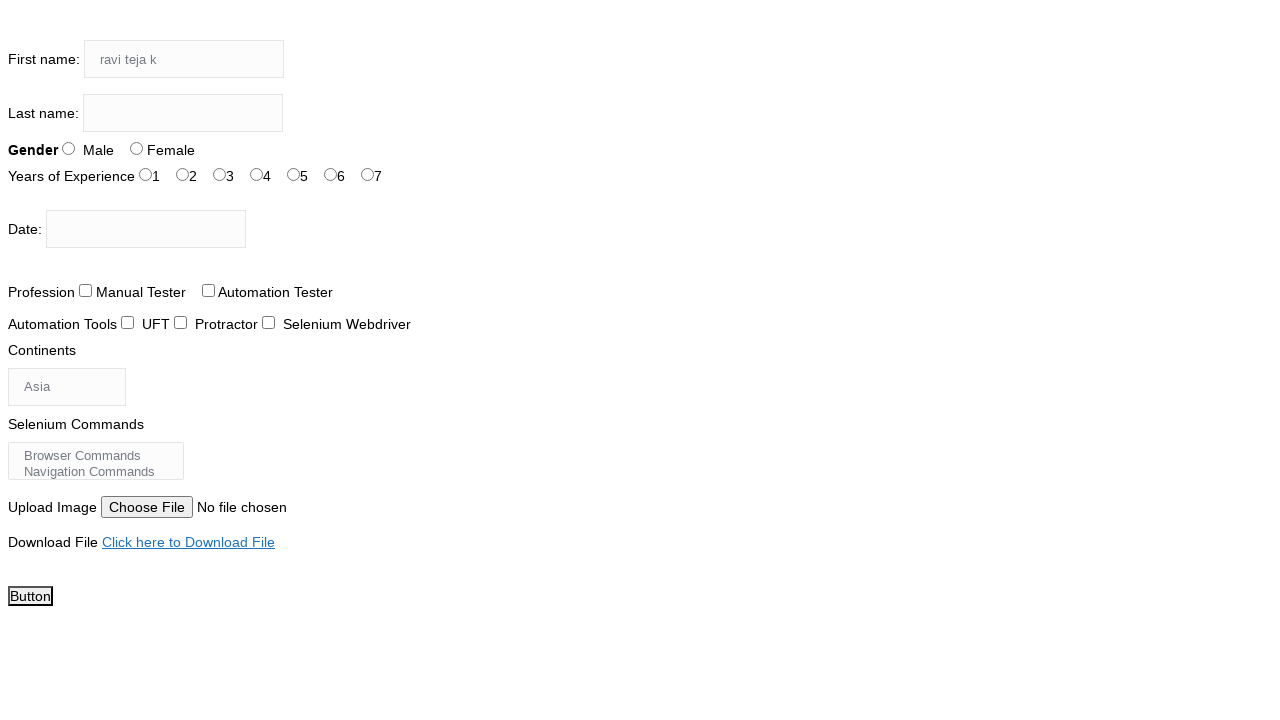

Released Shift key
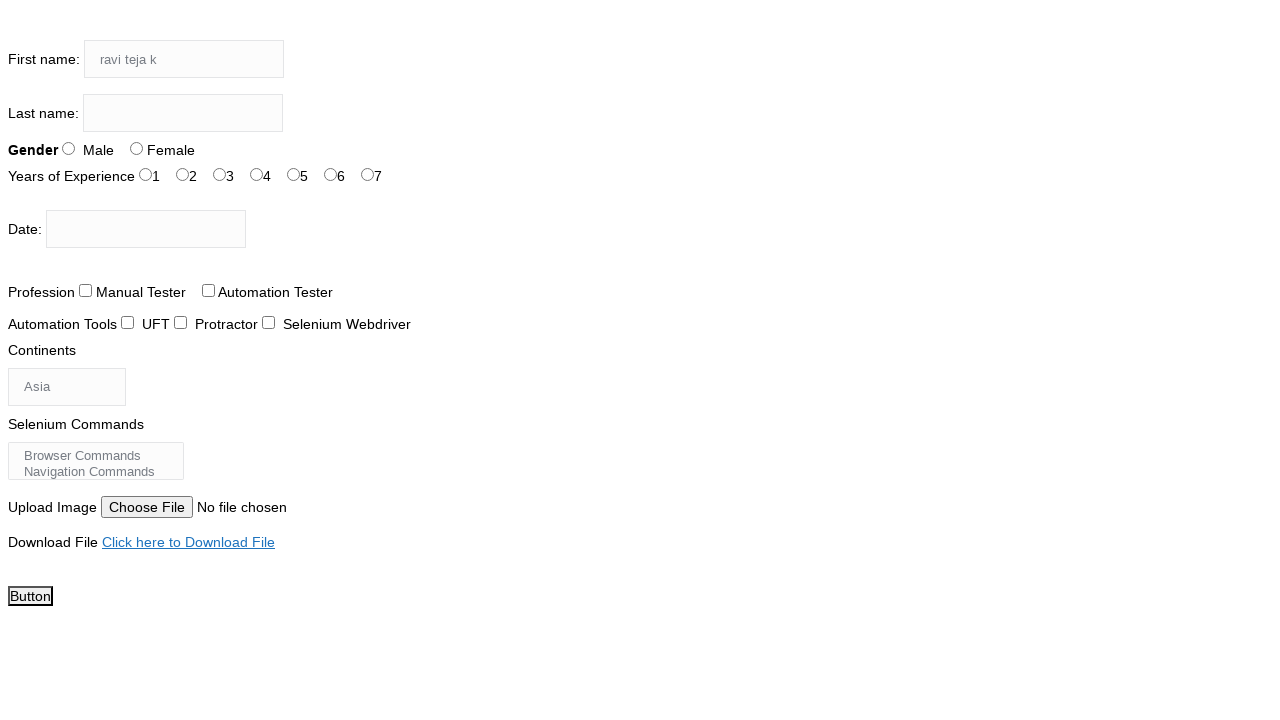

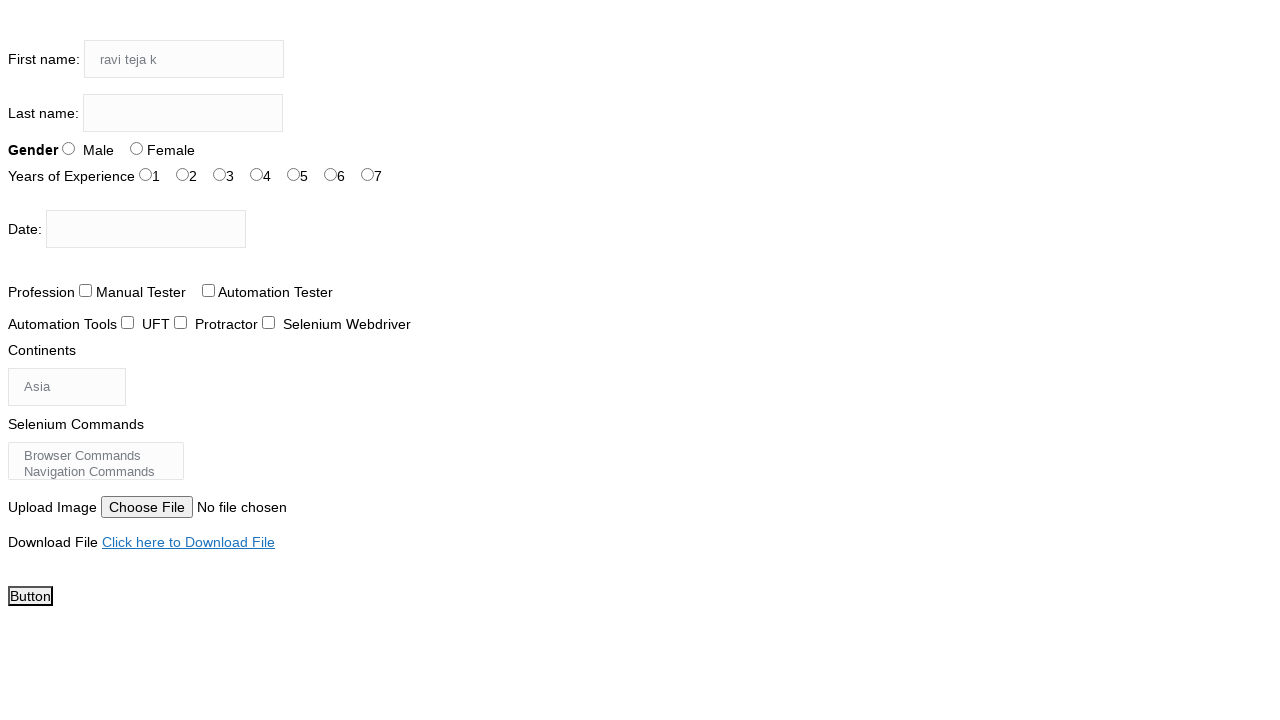